Tests window handling by opening a new window, switching between parent and child windows, verifying content in each window, and closing the child window

Starting URL: https://the-internet.herokuapp.com/windows

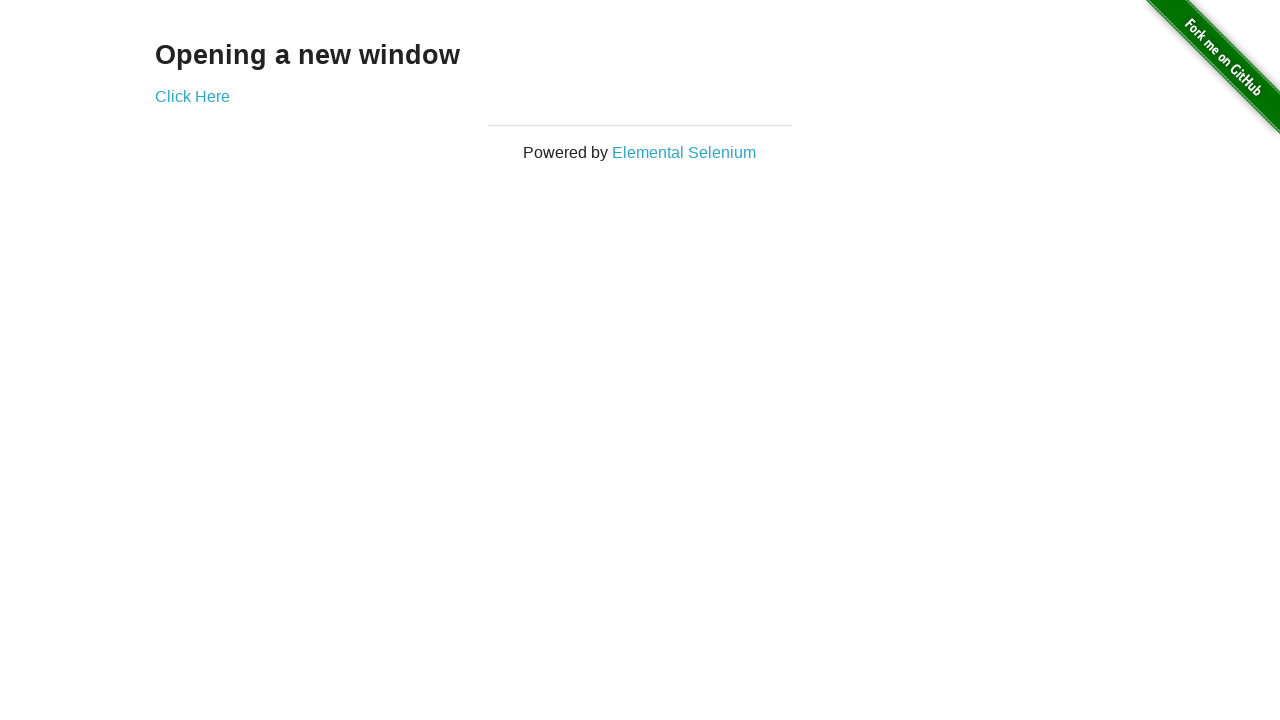

Clicked link to open new window and popup appeared at (192, 96) on a[href='/windows/new']
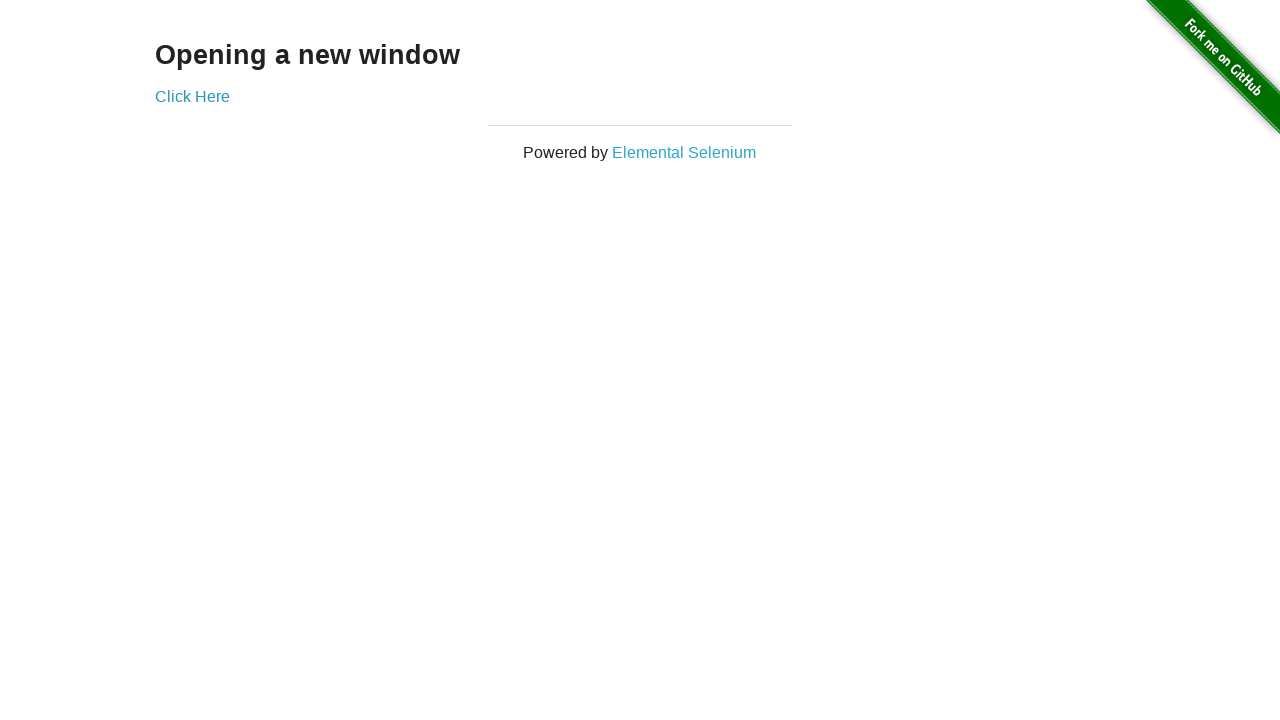

Captured new window/popup reference
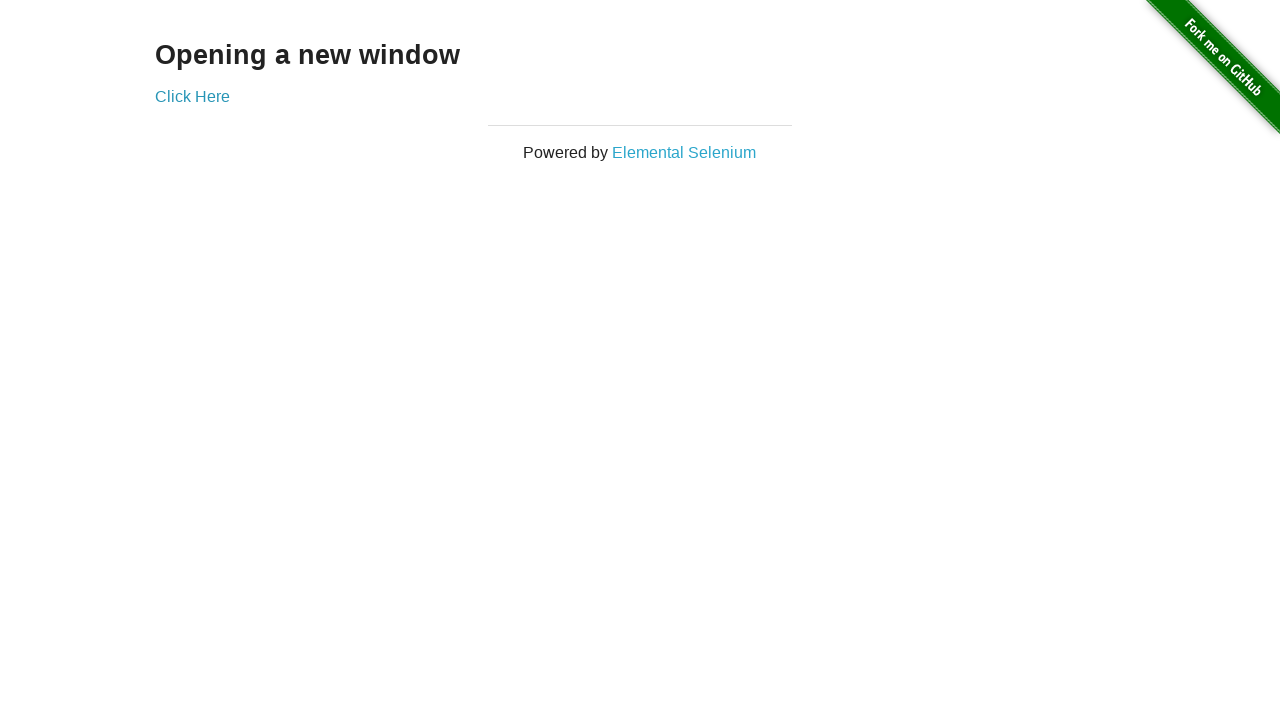

Verified new window contains 'New Window' heading
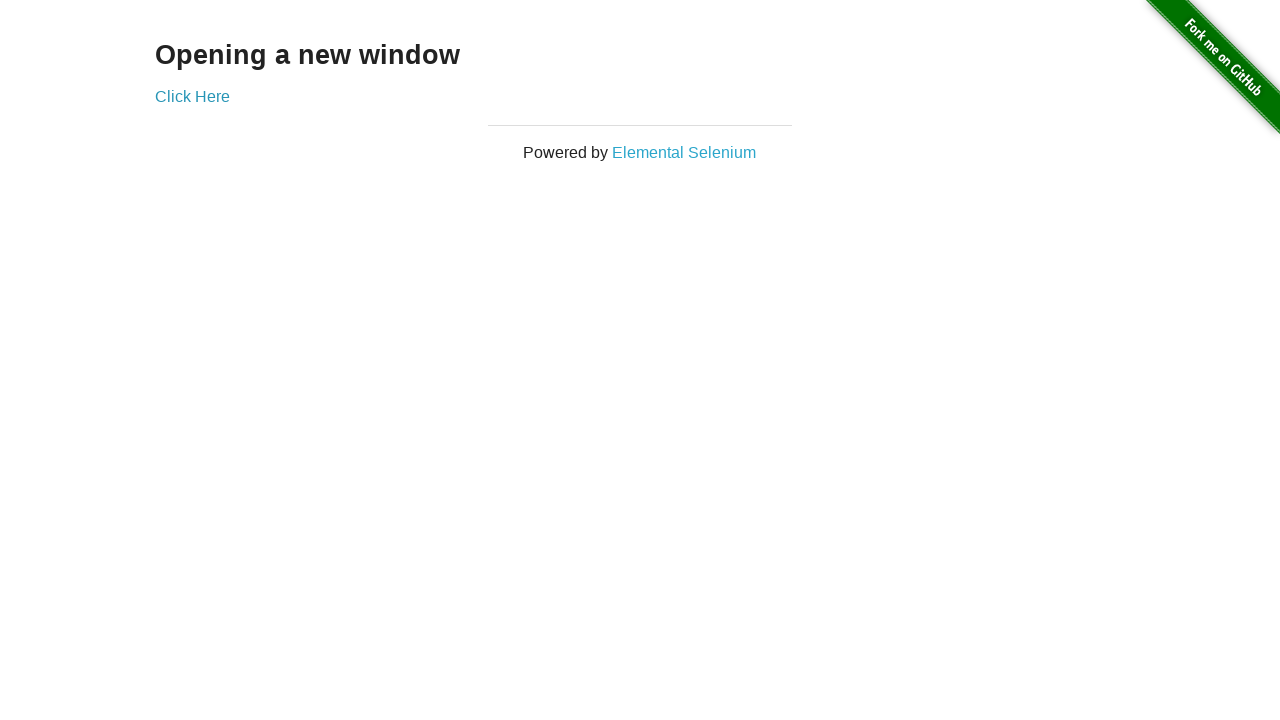

Closed the child window
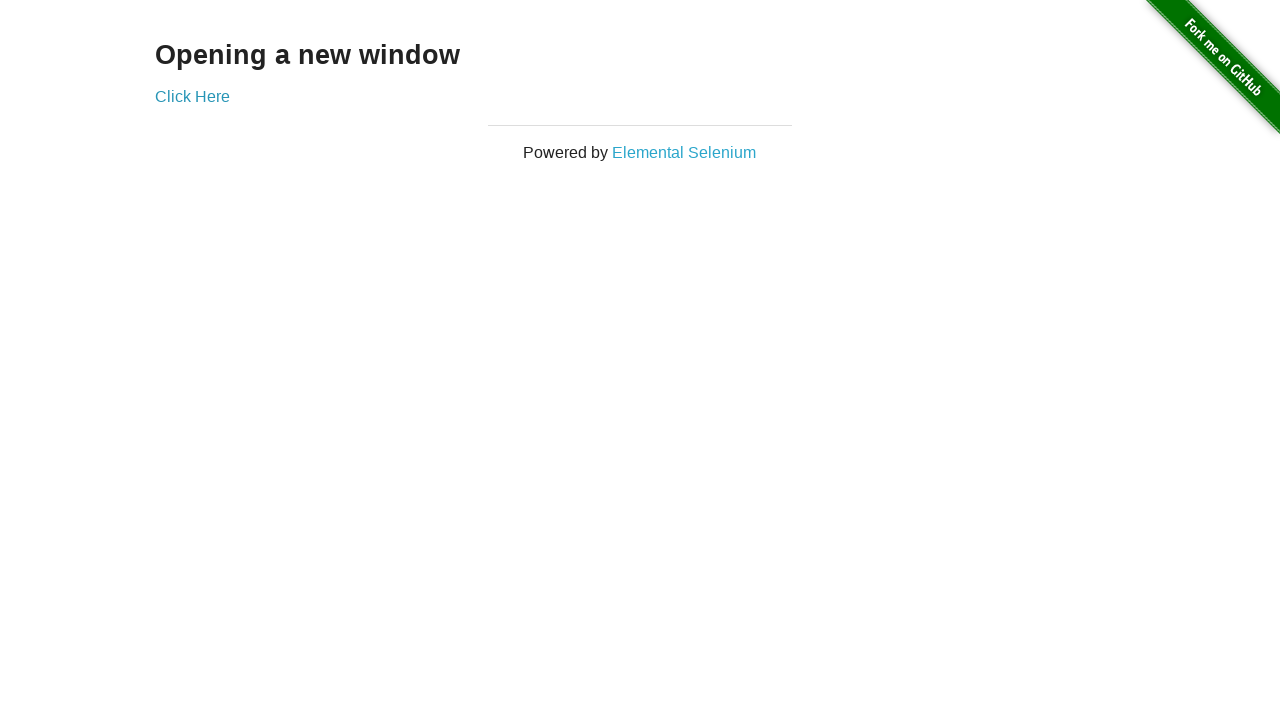

Verified parent window is still active with 'Opening a new window' heading
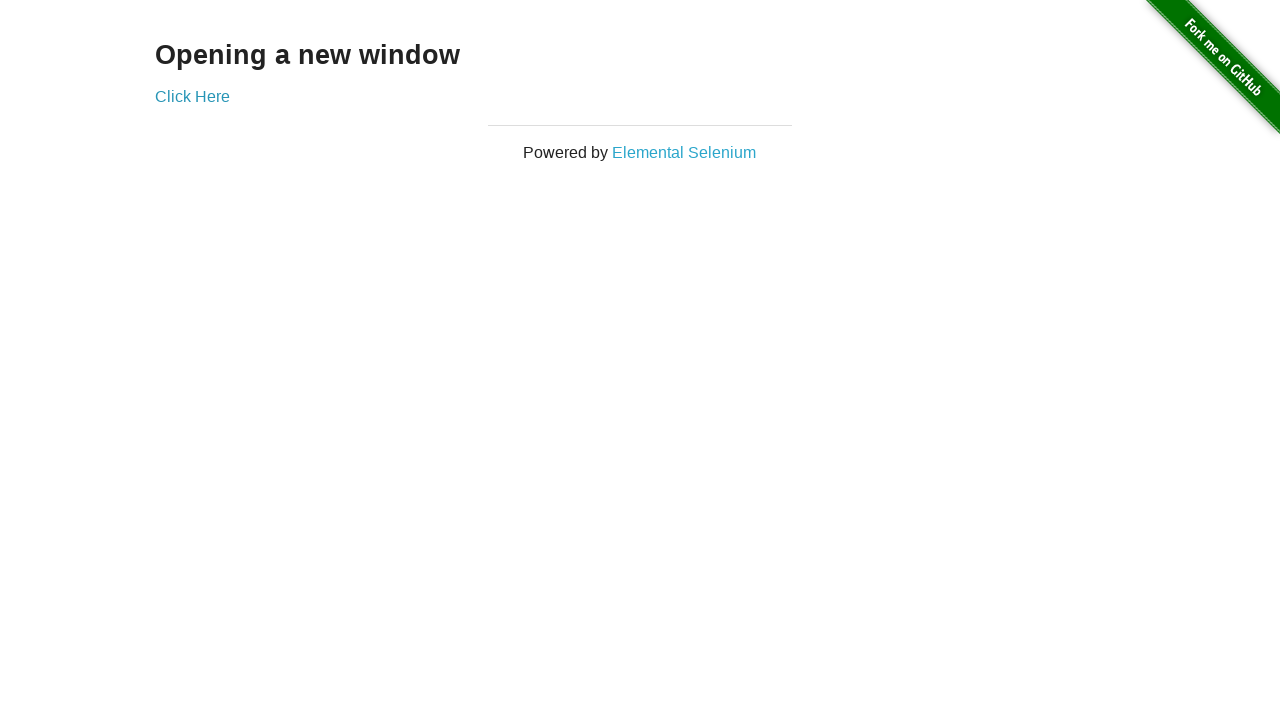

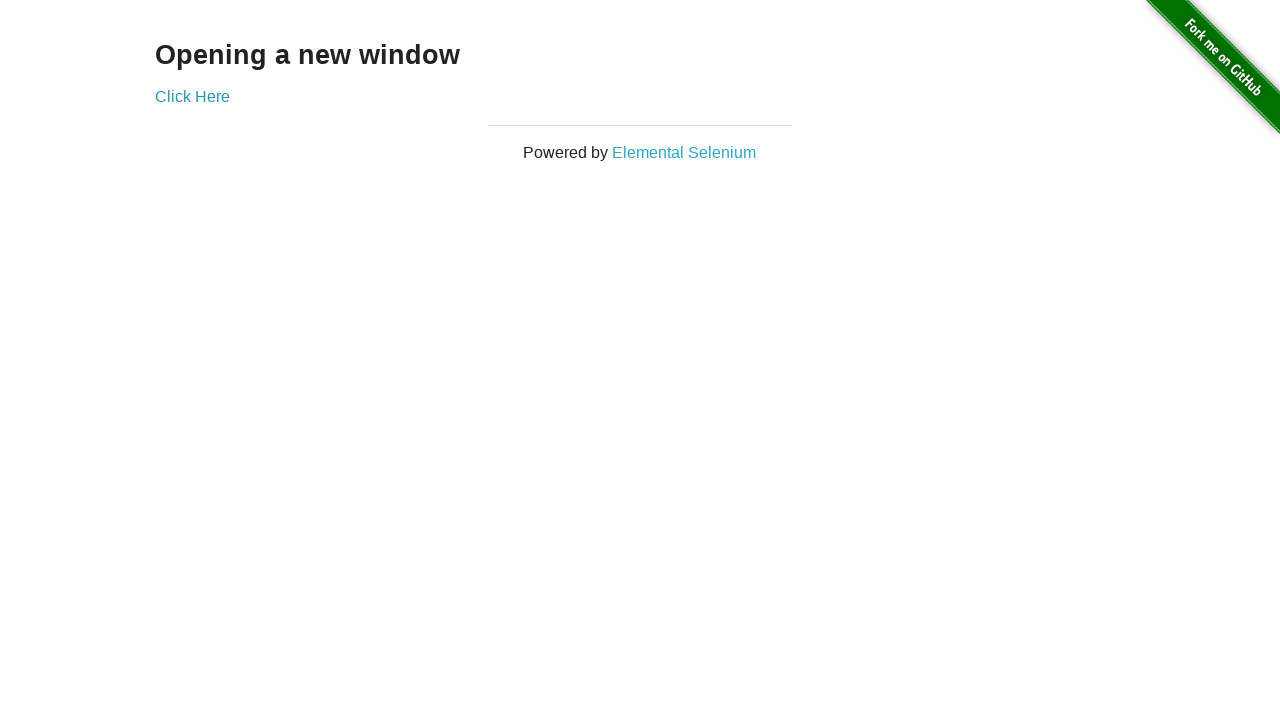